Tests clicking the JS Confirm button and accepting (OK), then verifying the result shows "You clicked: Ok"

Starting URL: https://the-internet.herokuapp.com/javascript_alerts

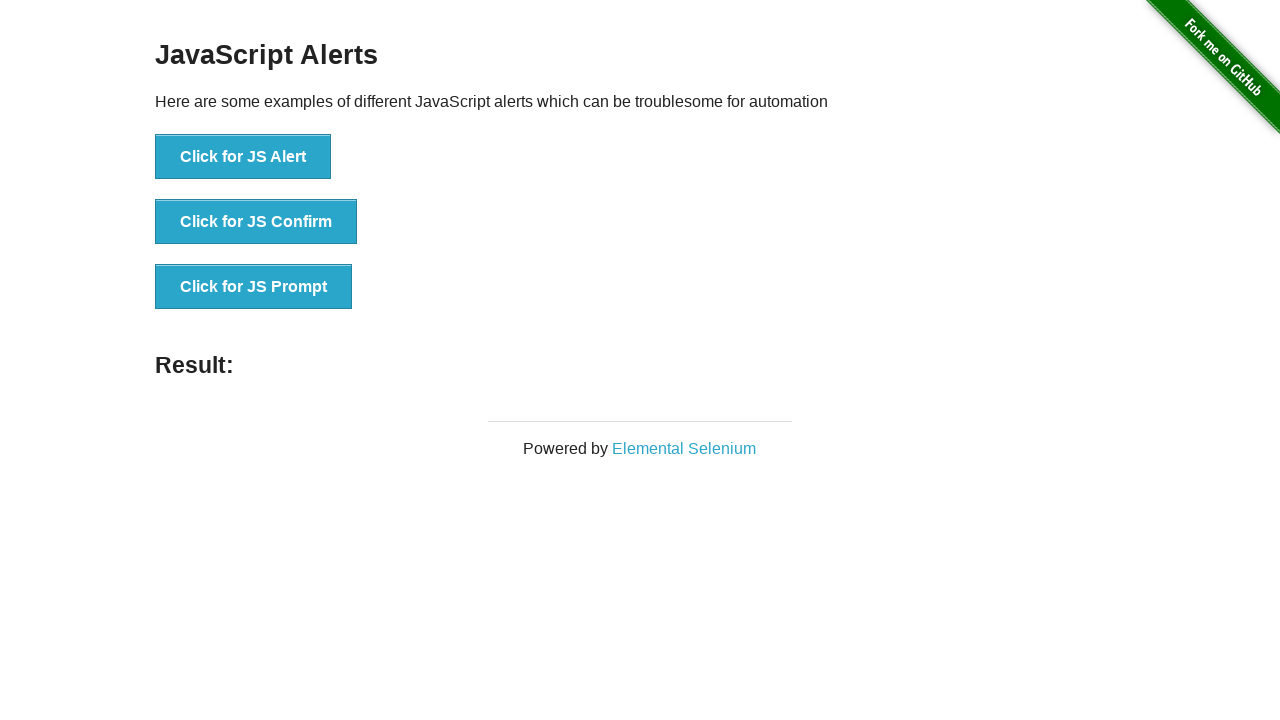

Set up dialog handler to accept confirm dialogs
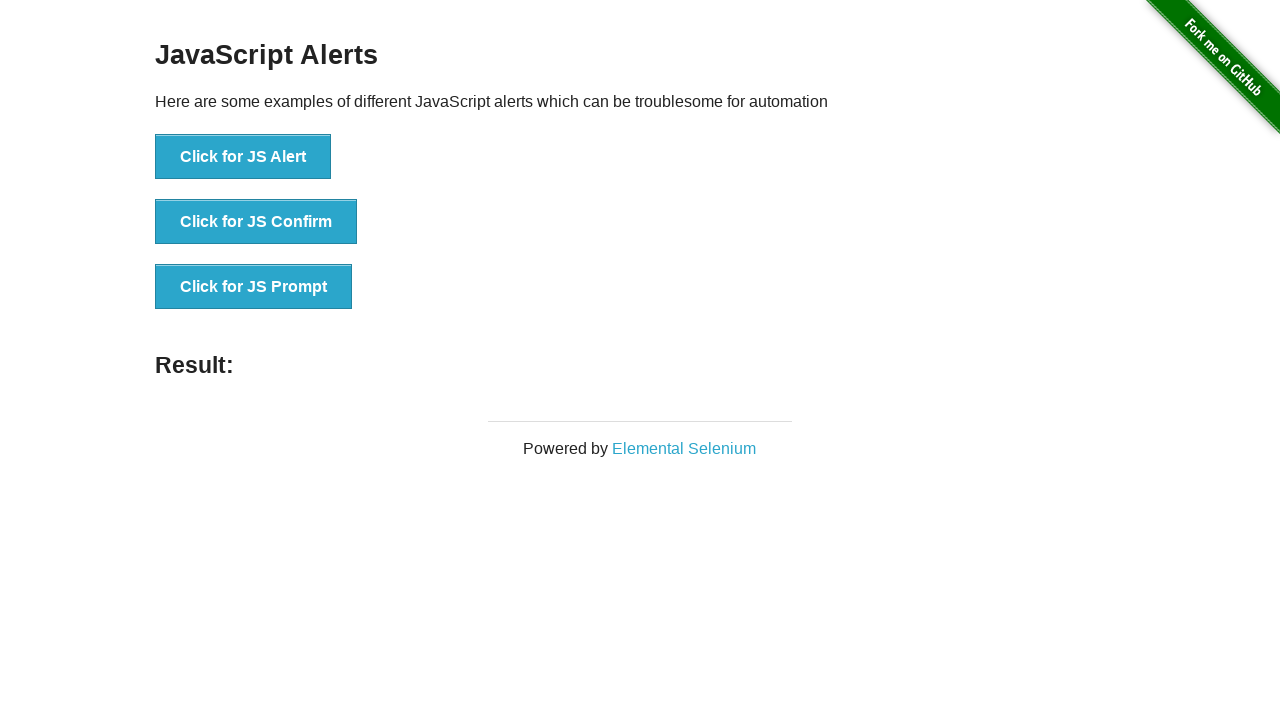

Clicked the JS Confirm button at (256, 222) on button[onclick='jsConfirm()']
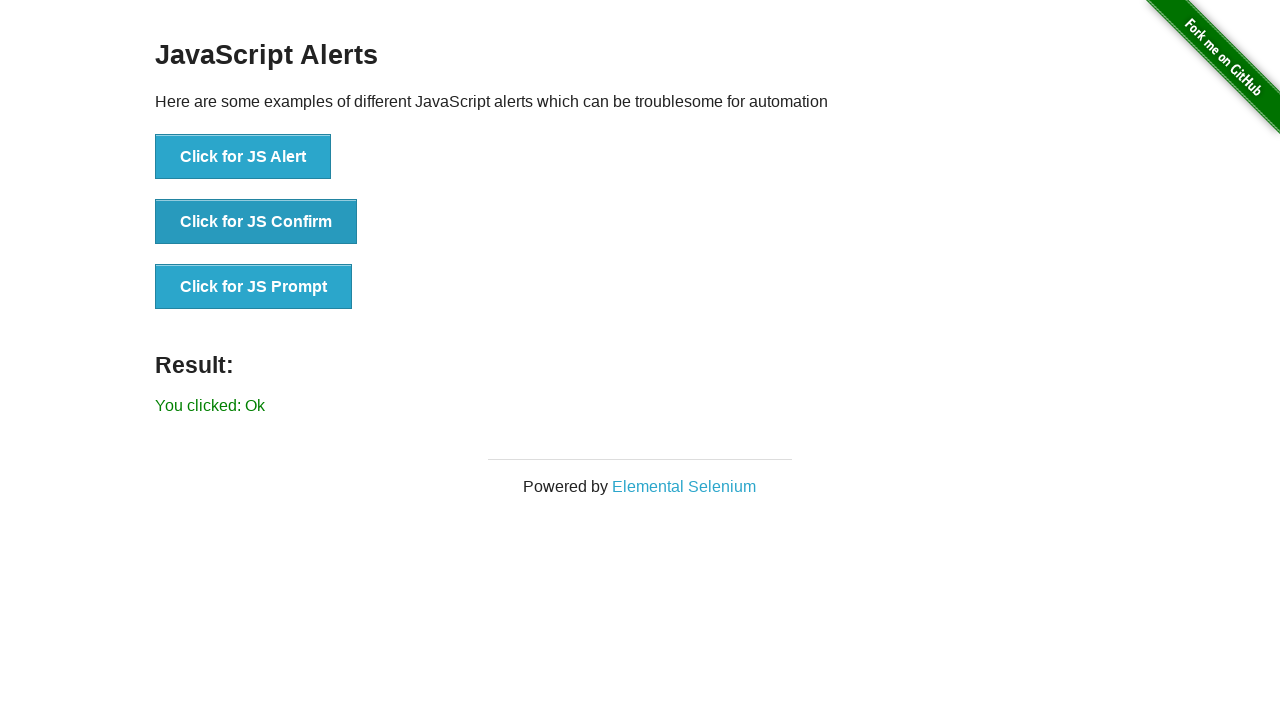

Waited for result message to appear
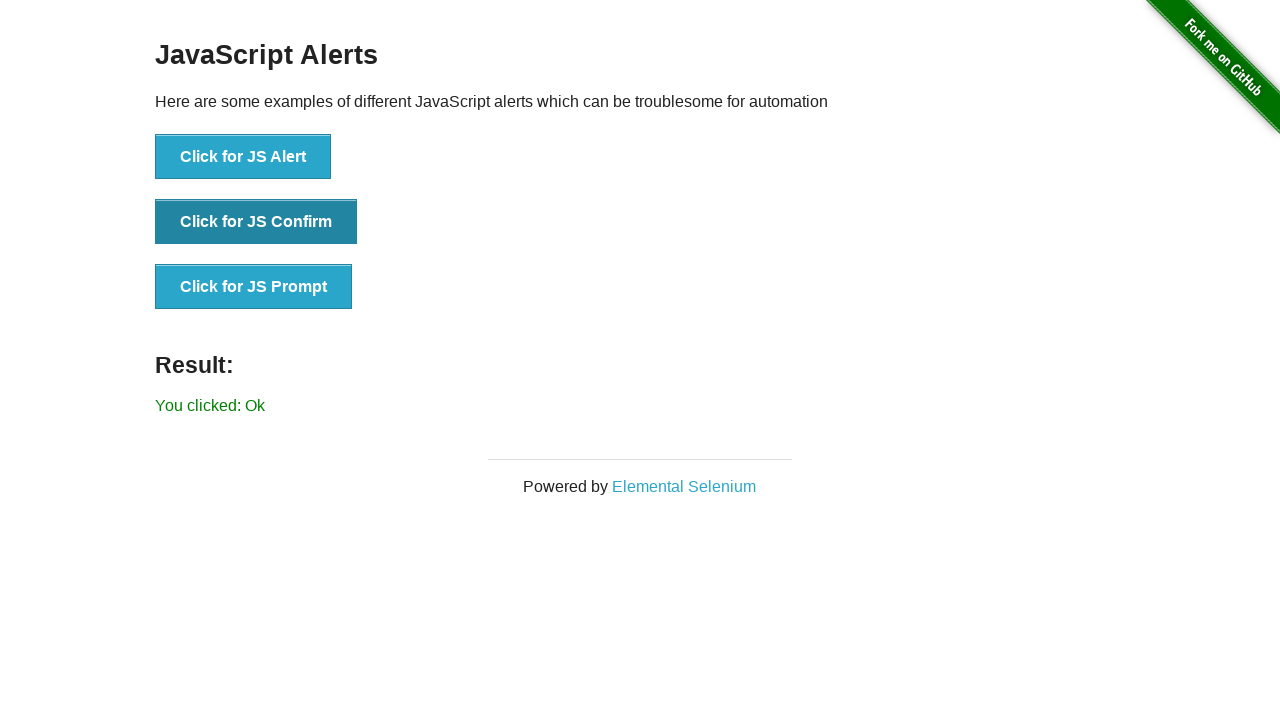

Retrieved result text: 'You clicked: Ok'
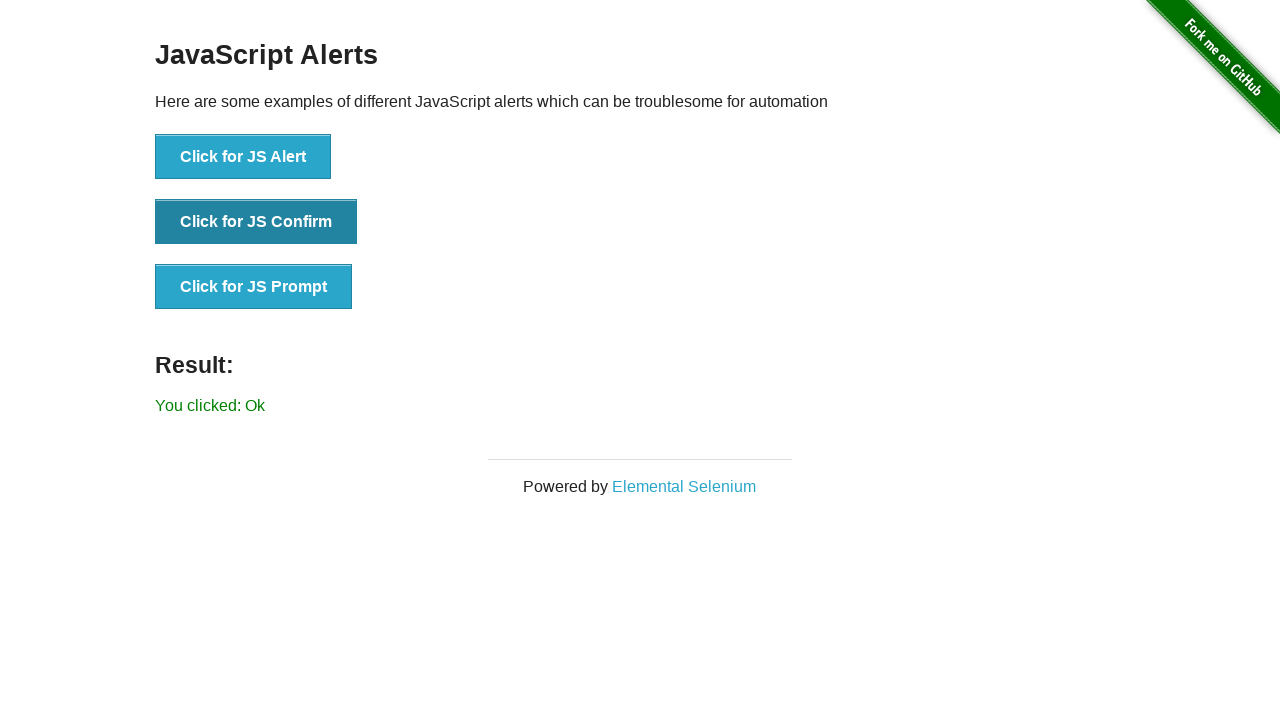

Assertion passed: Result message is 'You clicked: Ok'
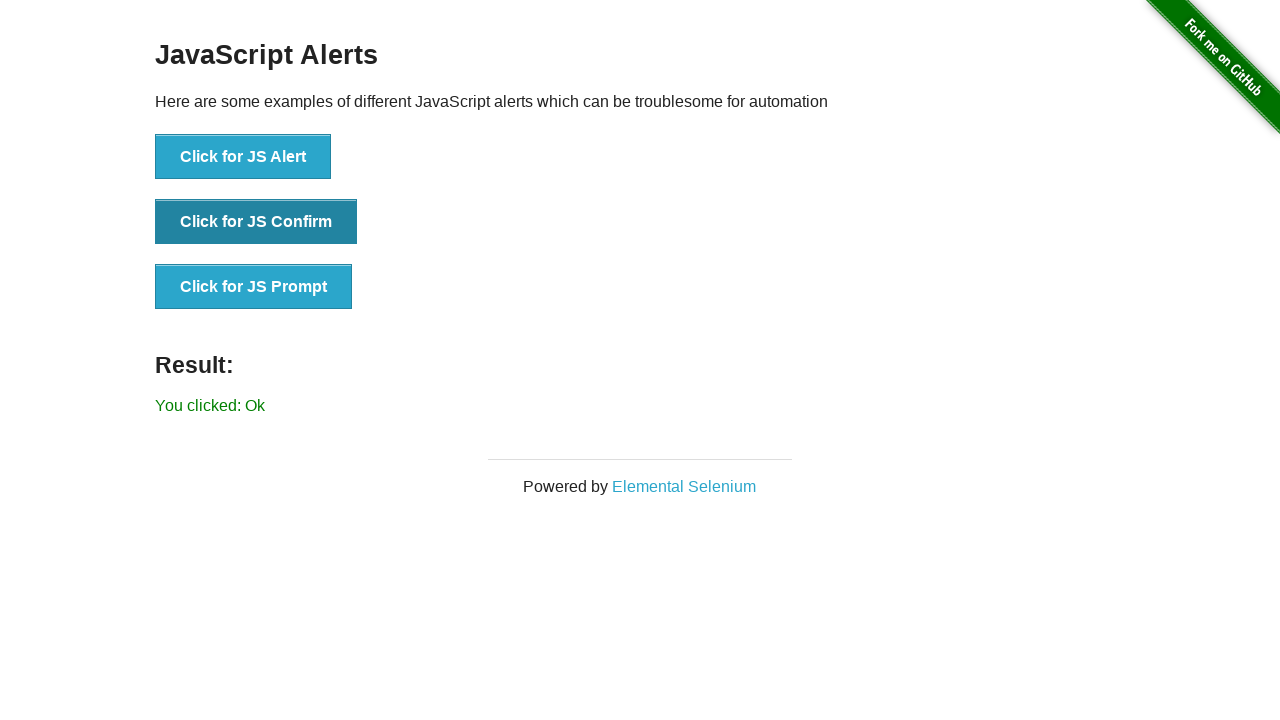

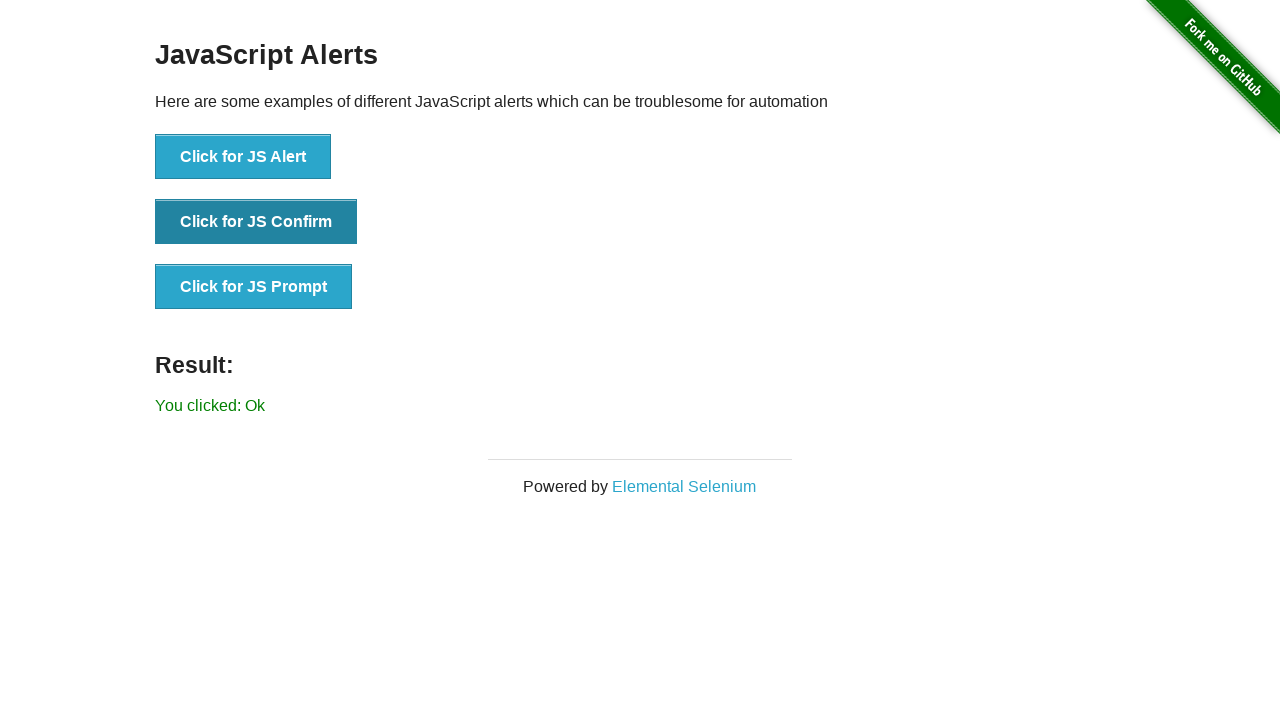